Tests the category dropdown functionality on Quikr website by clicking the dropdown trigger and verifying the dropdown menu items are displayed

Starting URL: https://www.quikr.com/

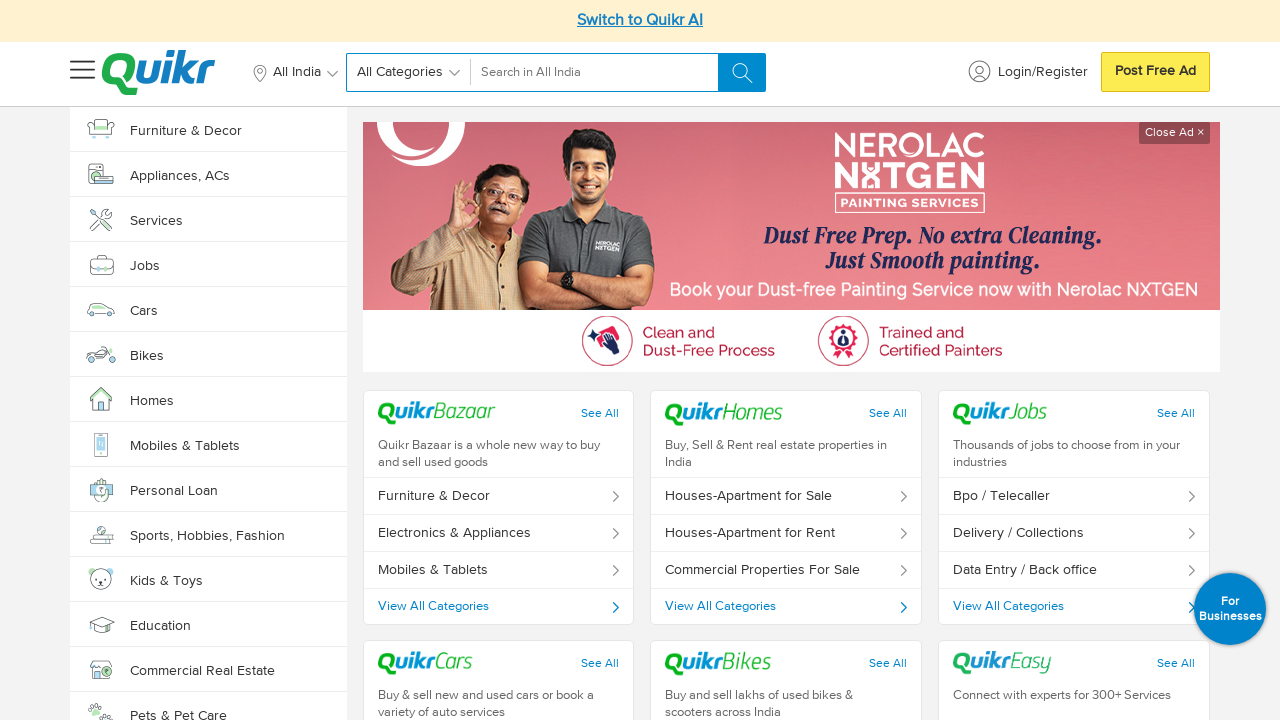

Clicked on category dropdown trigger at (412, 72) on a#searchedCat
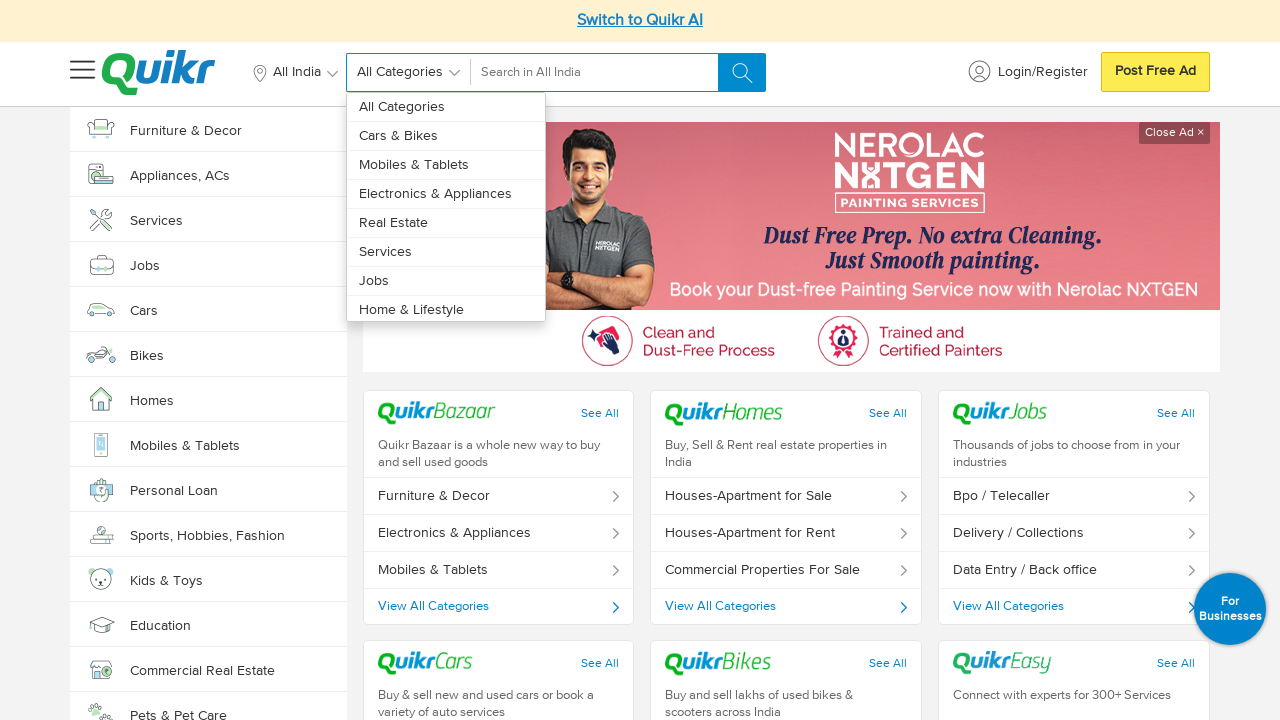

Dropdown menu appeared with category items
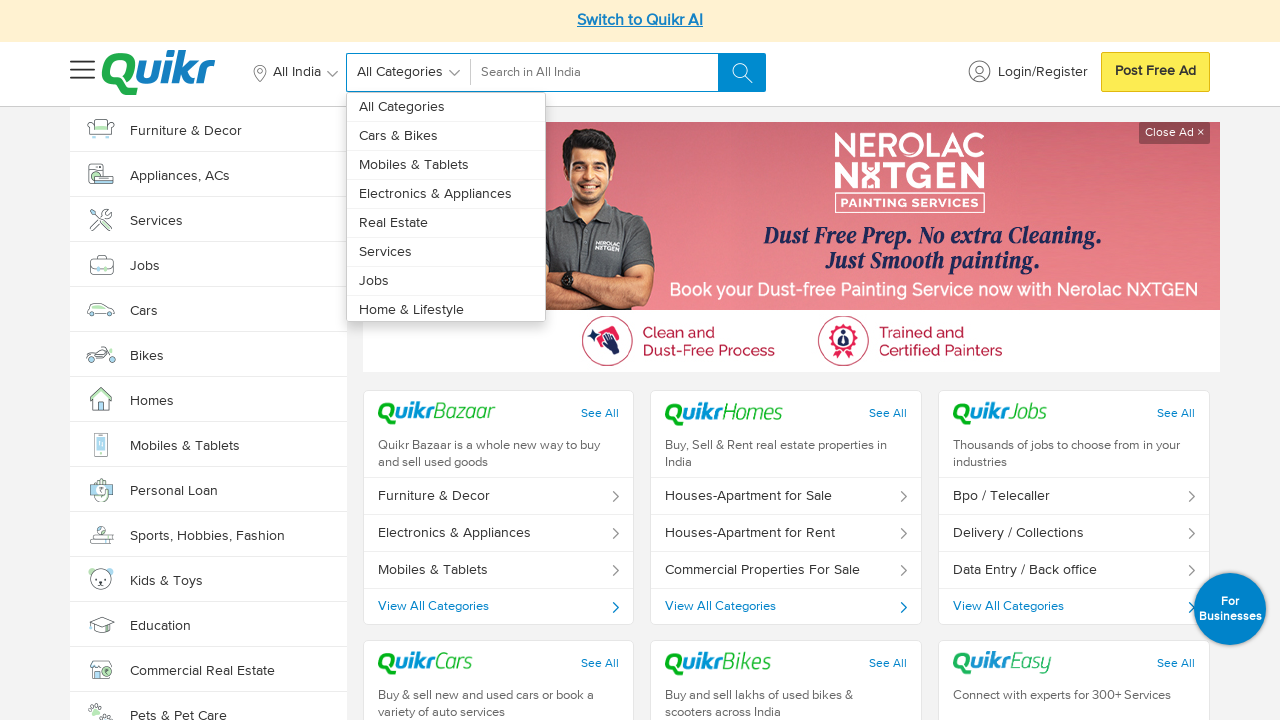

Verified dropdown contains category items
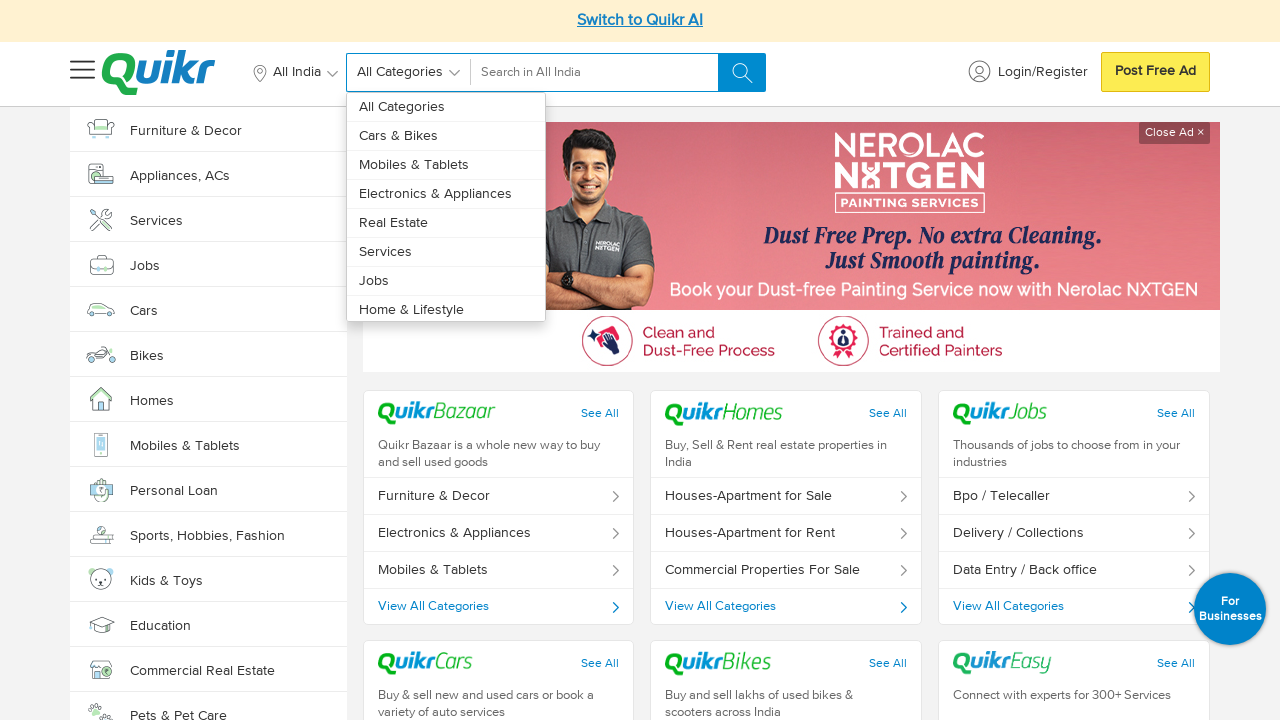

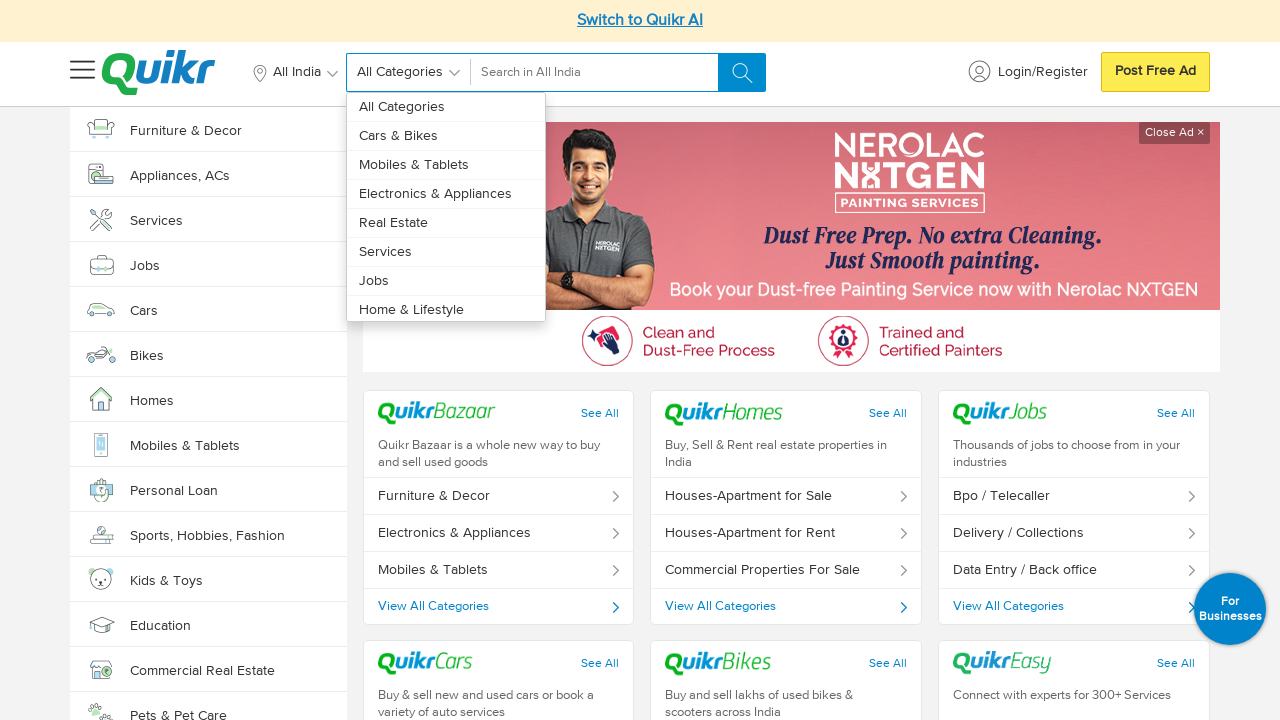